Tests dynamic content loading by clicking a start button and waiting for hidden content to become visible

Starting URL: https://the-internet.herokuapp.com/dynamic_loading/1

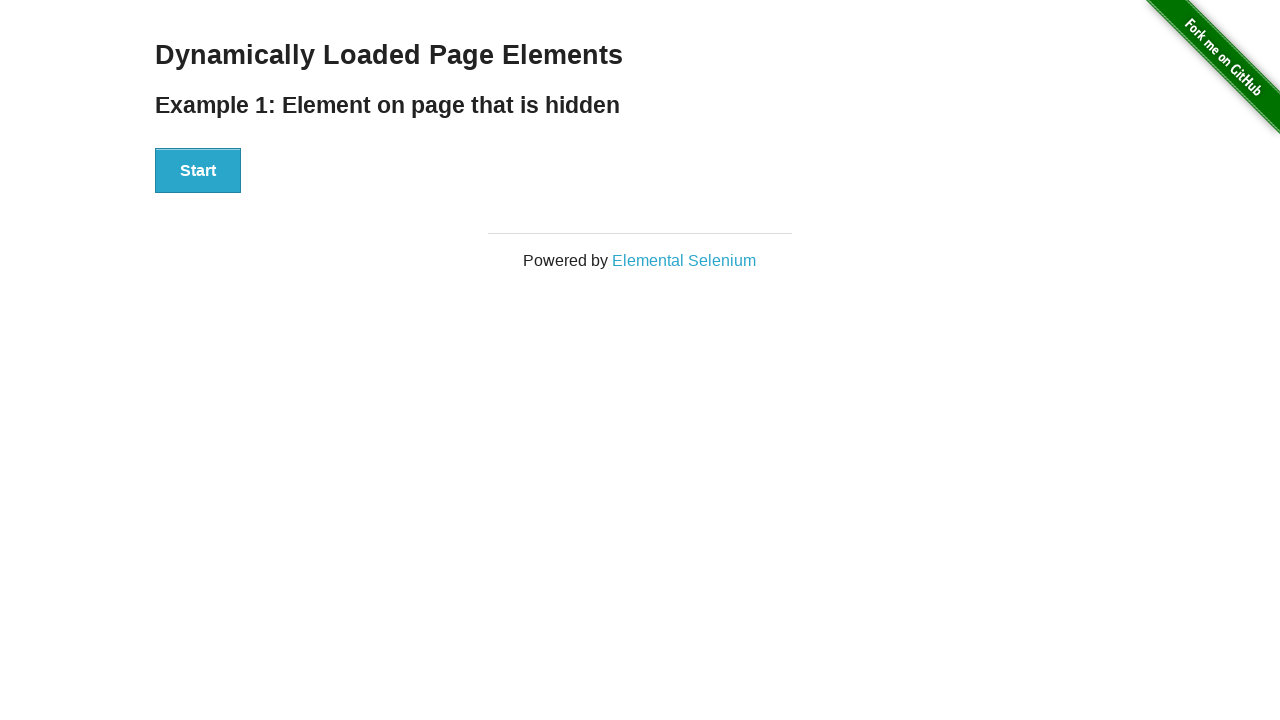

Clicked START button to trigger dynamic content loading at (198, 171) on [id='start'] button
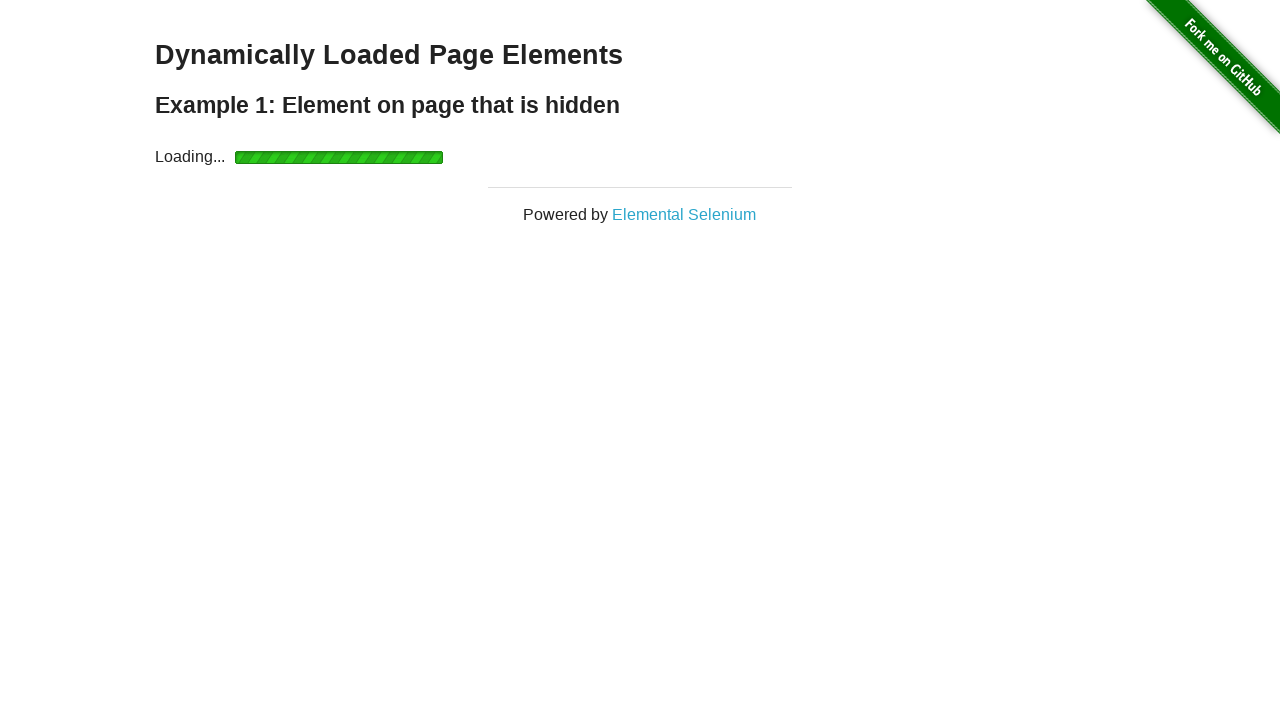

Waited for hidden content to become visible
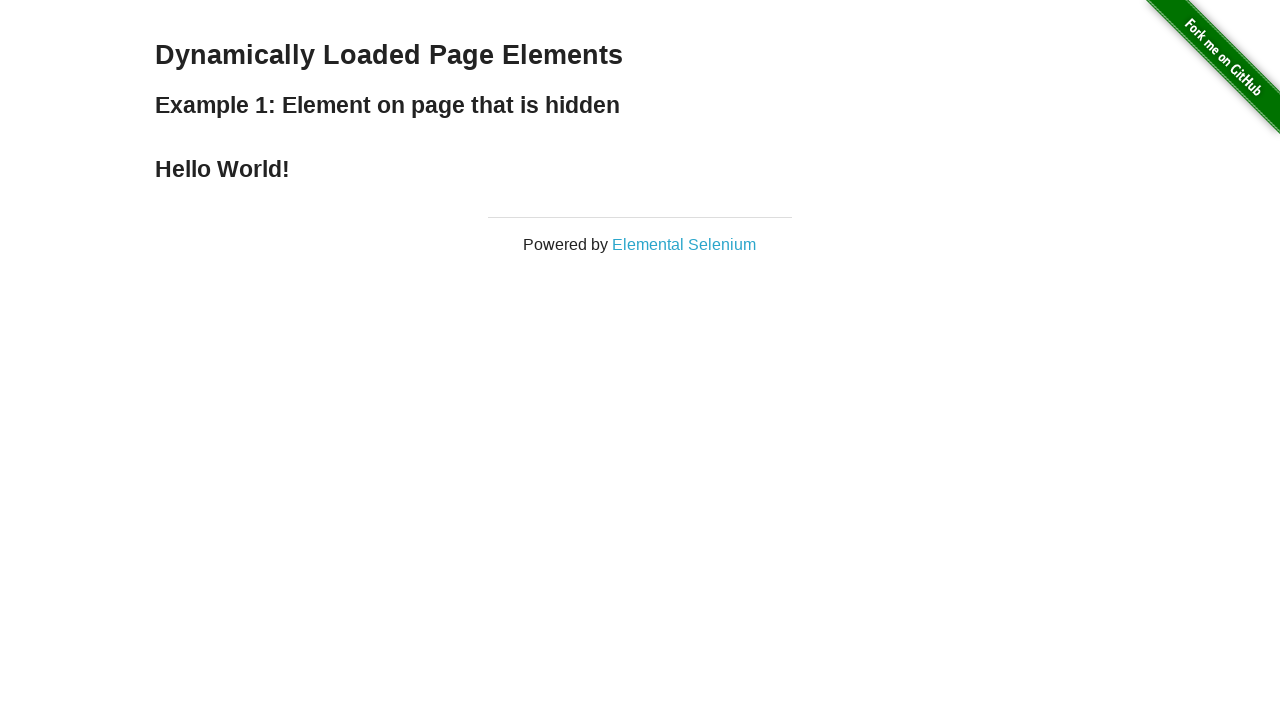

Retrieved revealed text: Hello World!
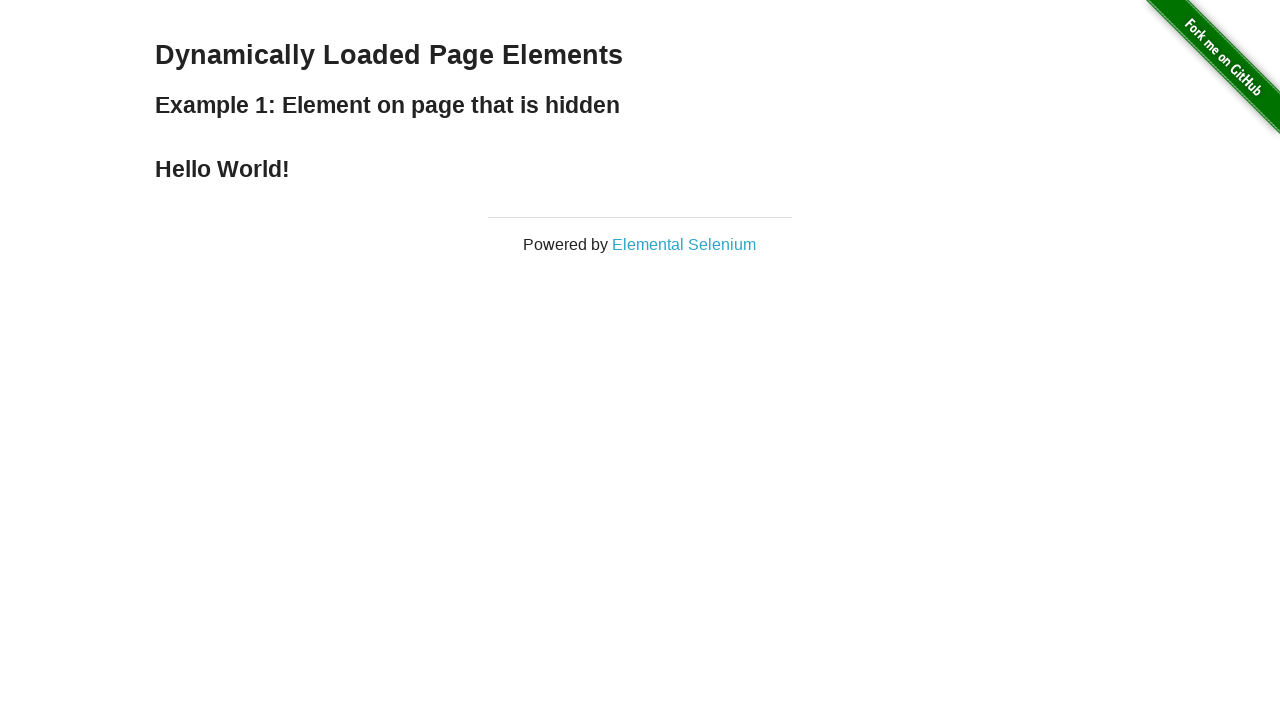

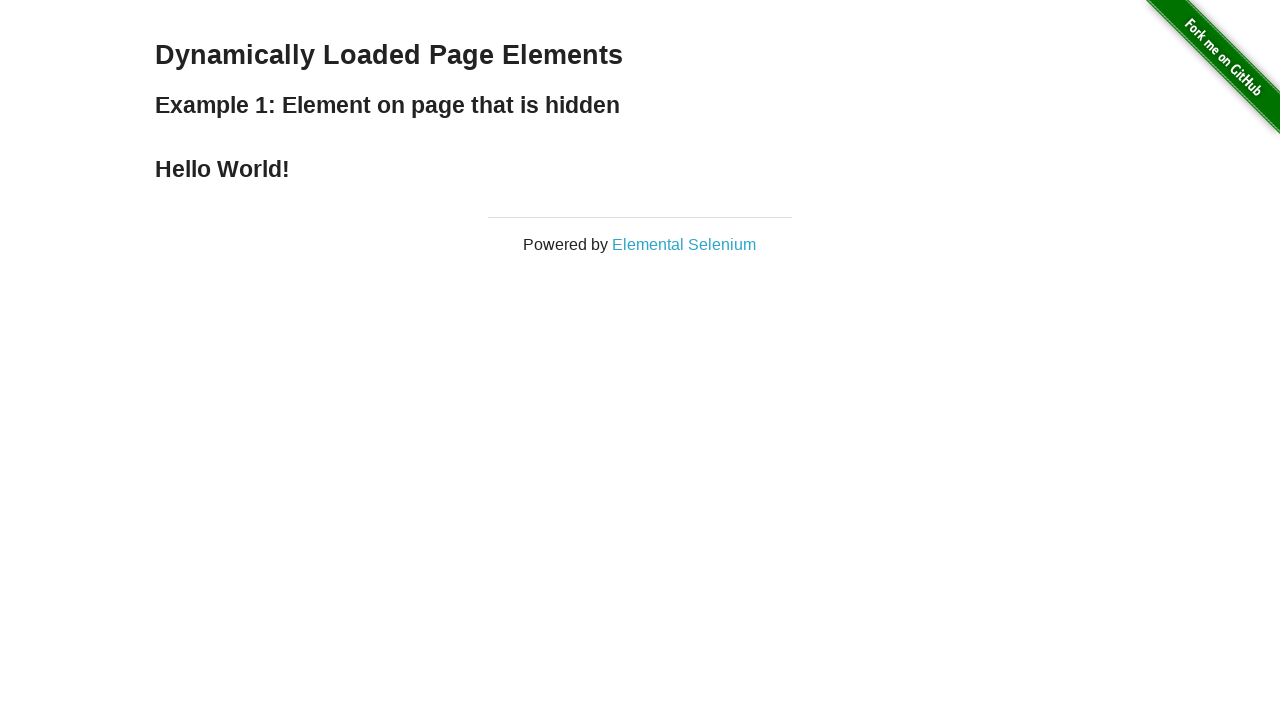